Verifies that the DuckDuckGo homepage source contains the text "DuckDuckGo"

Starting URL: https://duckduckgo.com/

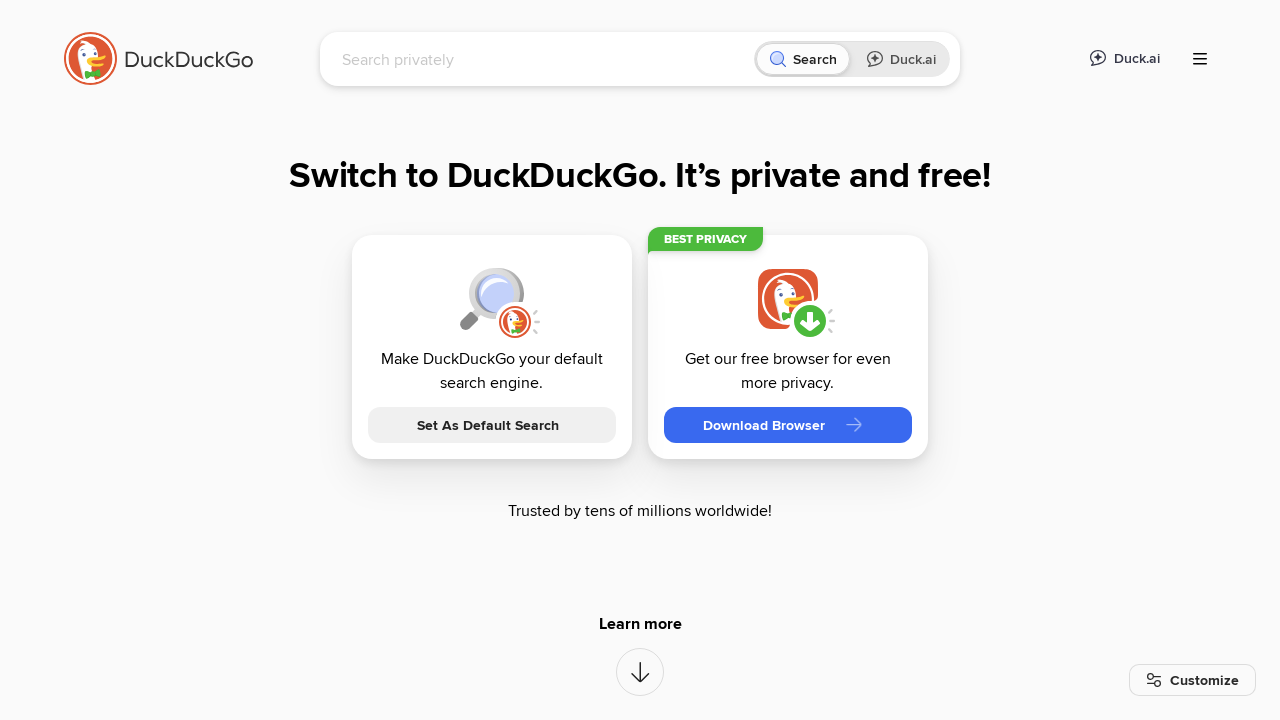

Retrieved page source content from DuckDuckGo homepage
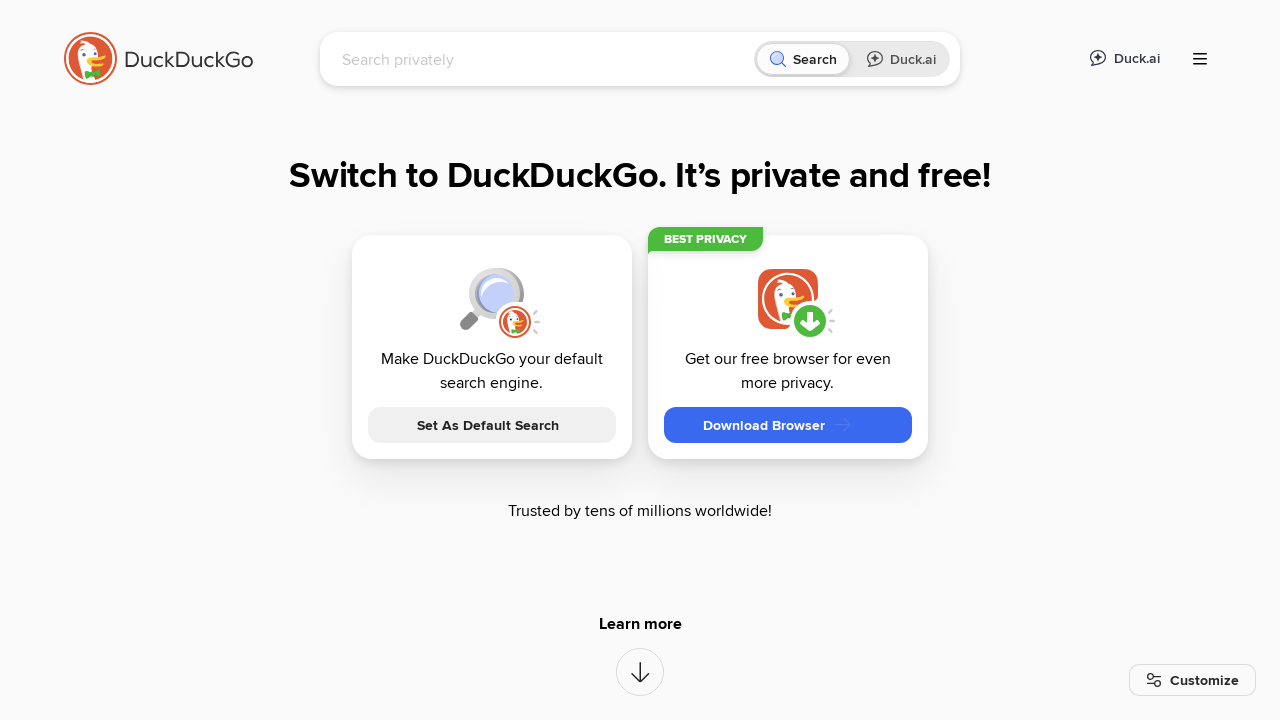

Verified that 'DuckDuckGo' text is present in page source
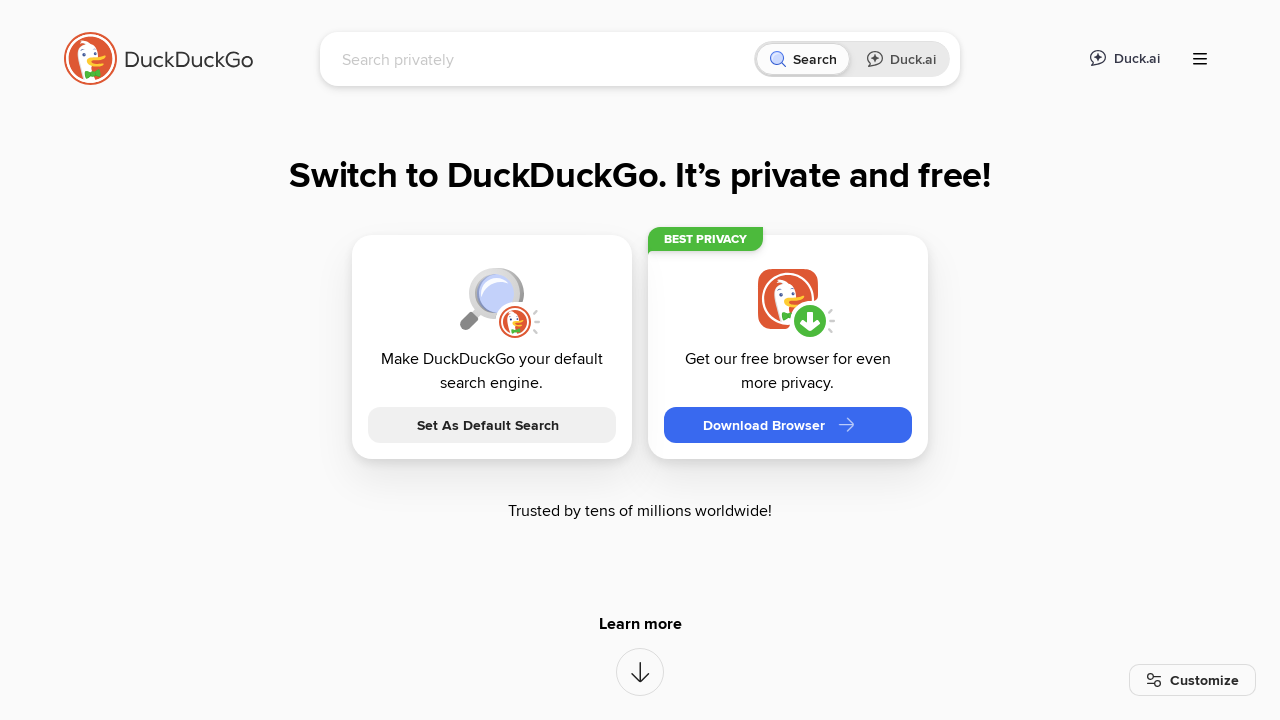

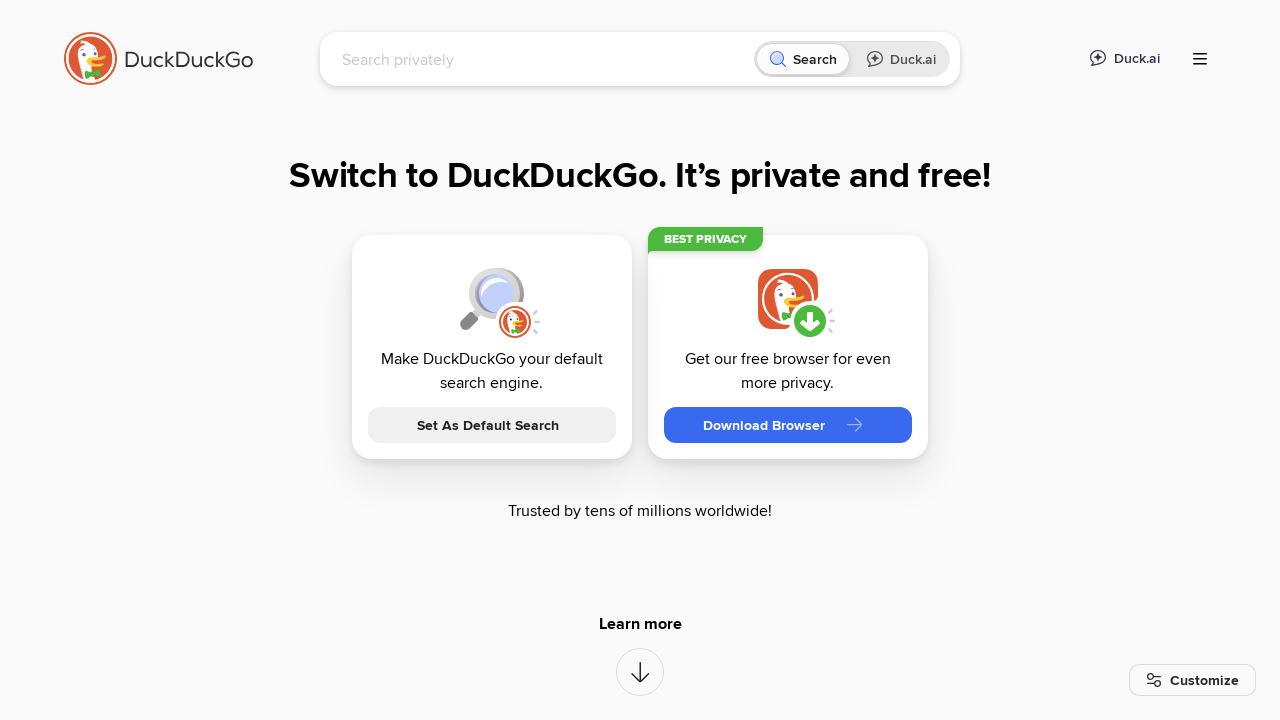